Tests opening multiple footer links in new tabs using keyboard shortcuts (Ctrl+Enter) and then switches between the opened browser windows/tabs.

Starting URL: https://rahulshettyacademy.com/AutomationPractice

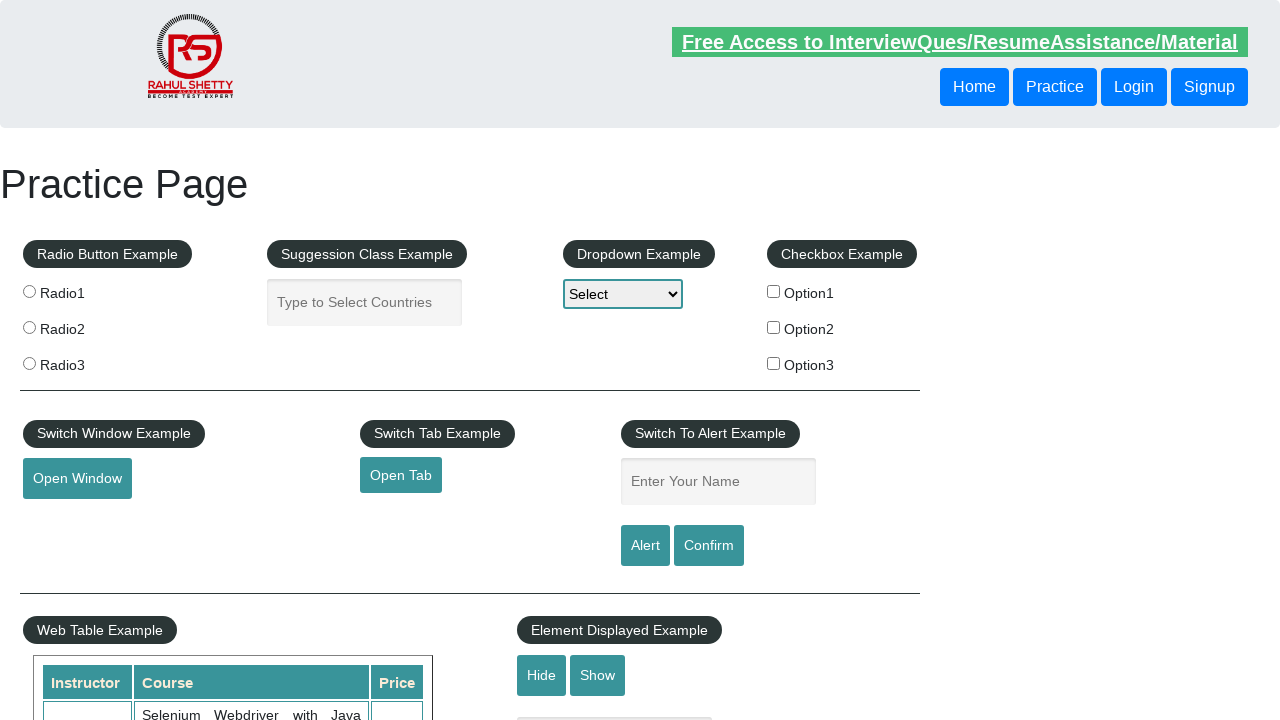

Footer table with links loaded and became visible
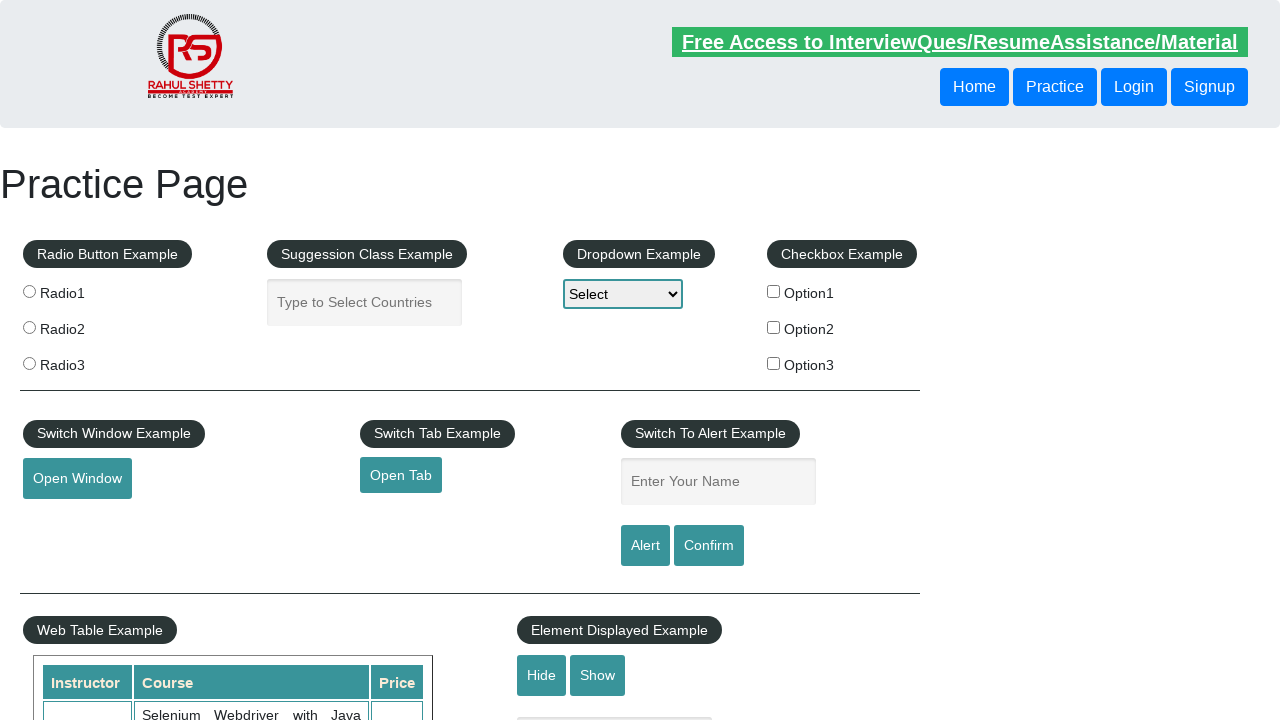

Located all footer links in the first column
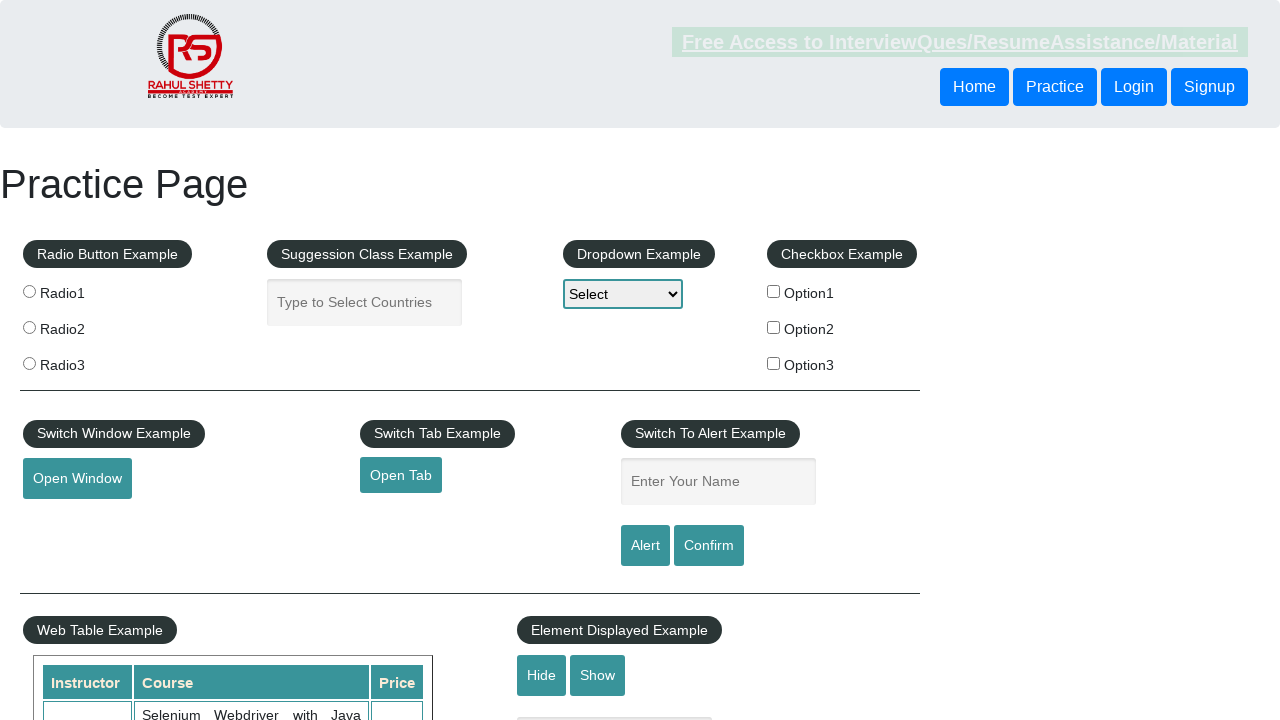

Found 20 footer links in total
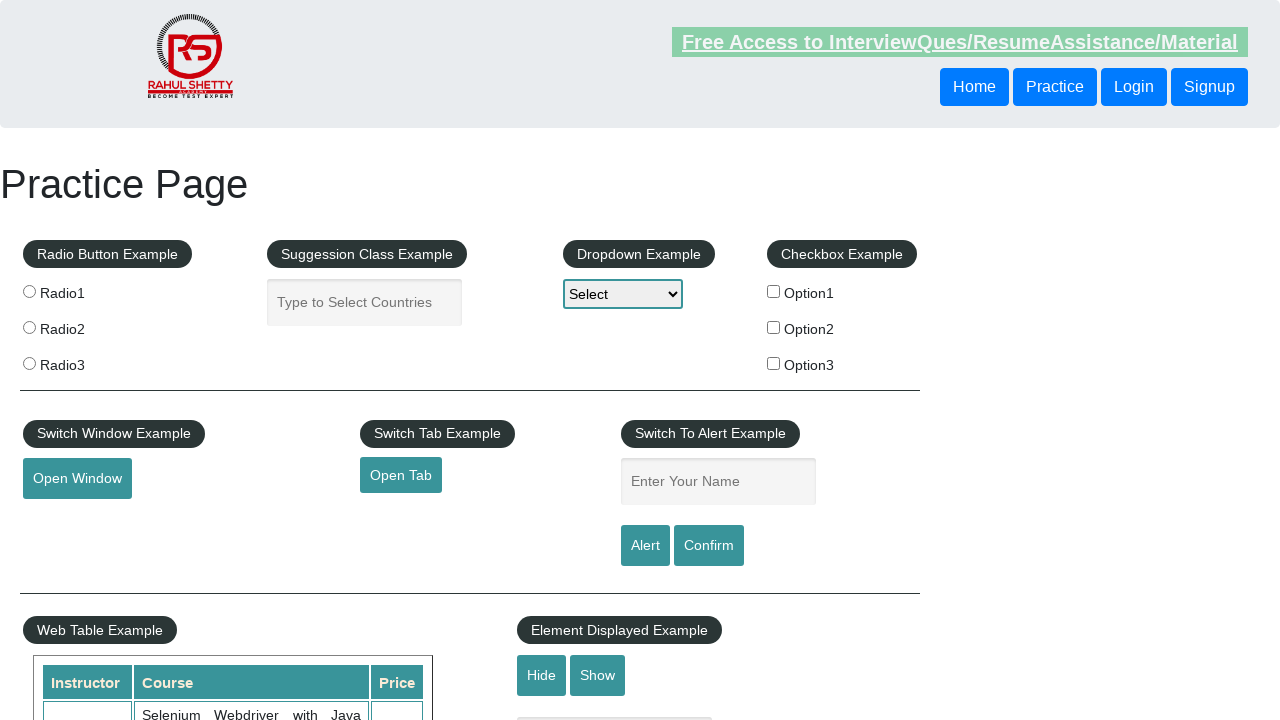

Opened footer link #1 in a new tab using Ctrl+Click at (68, 520) on table.gf-t tbody tr td a >> nth=1
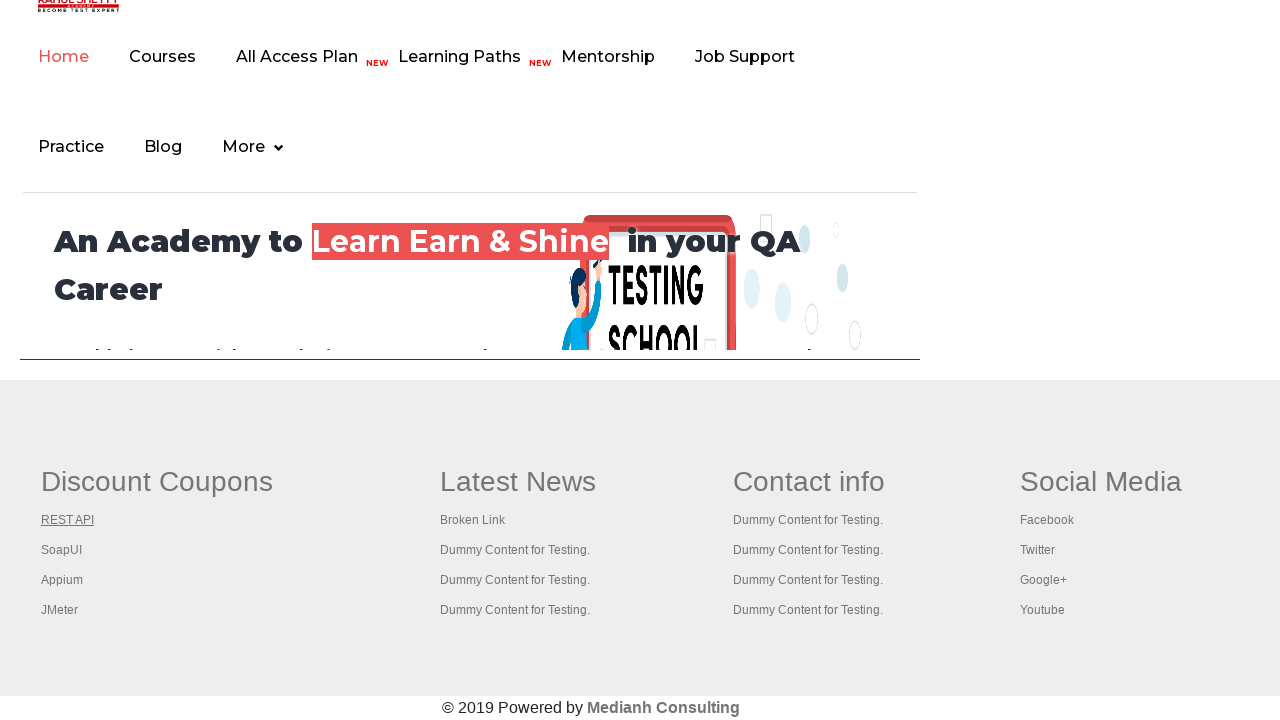

Waited 2 seconds for new tab to load
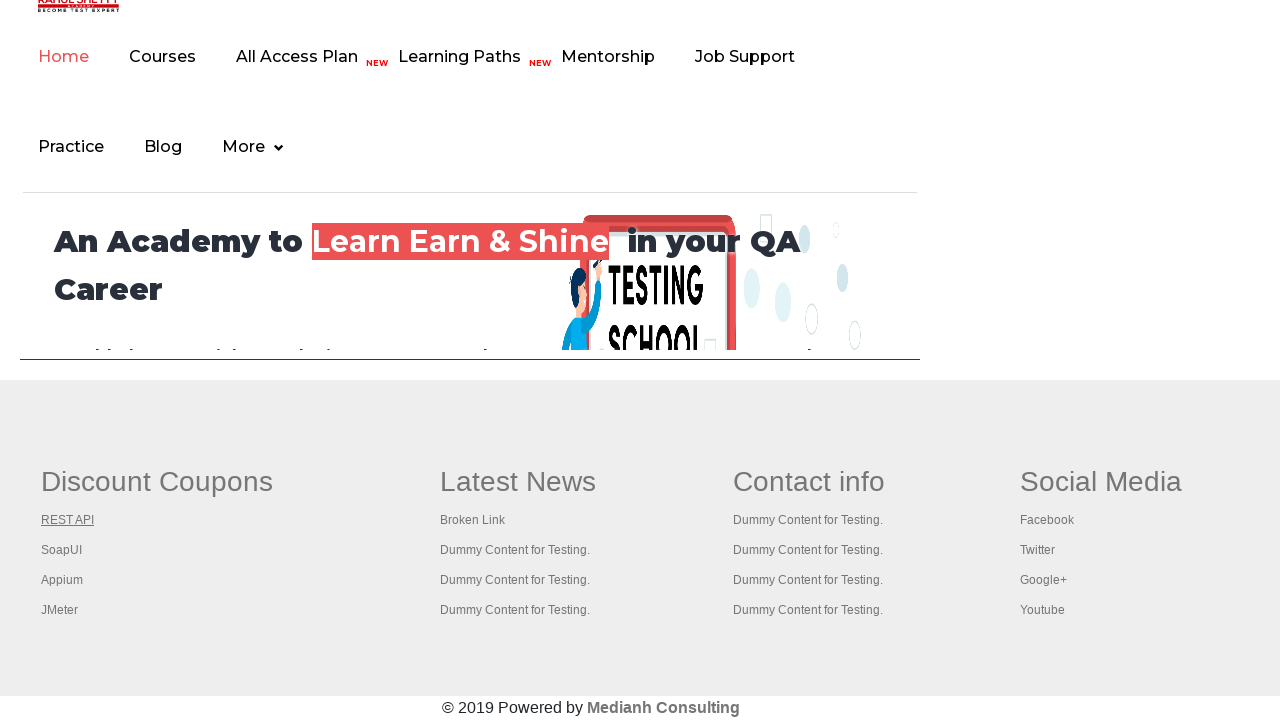

Opened footer link #2 in a new tab using Ctrl+Click at (62, 550) on table.gf-t tbody tr td a >> nth=2
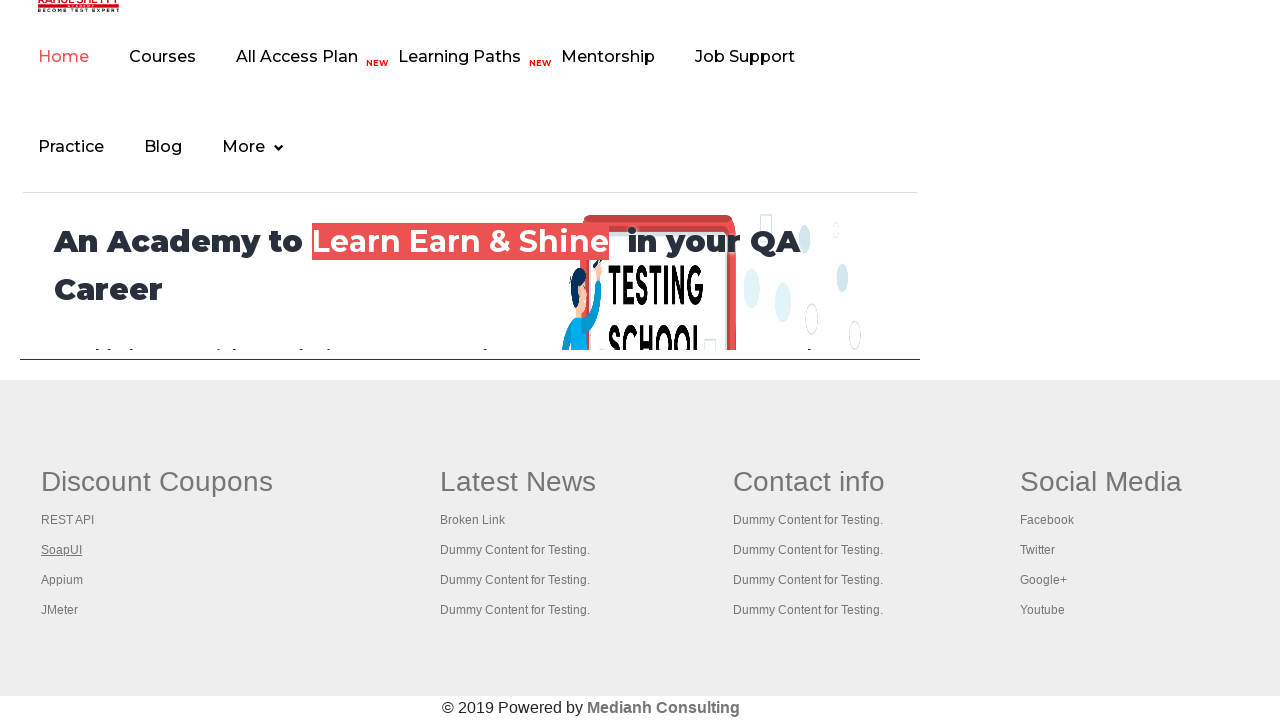

Waited 2 seconds for new tab to load
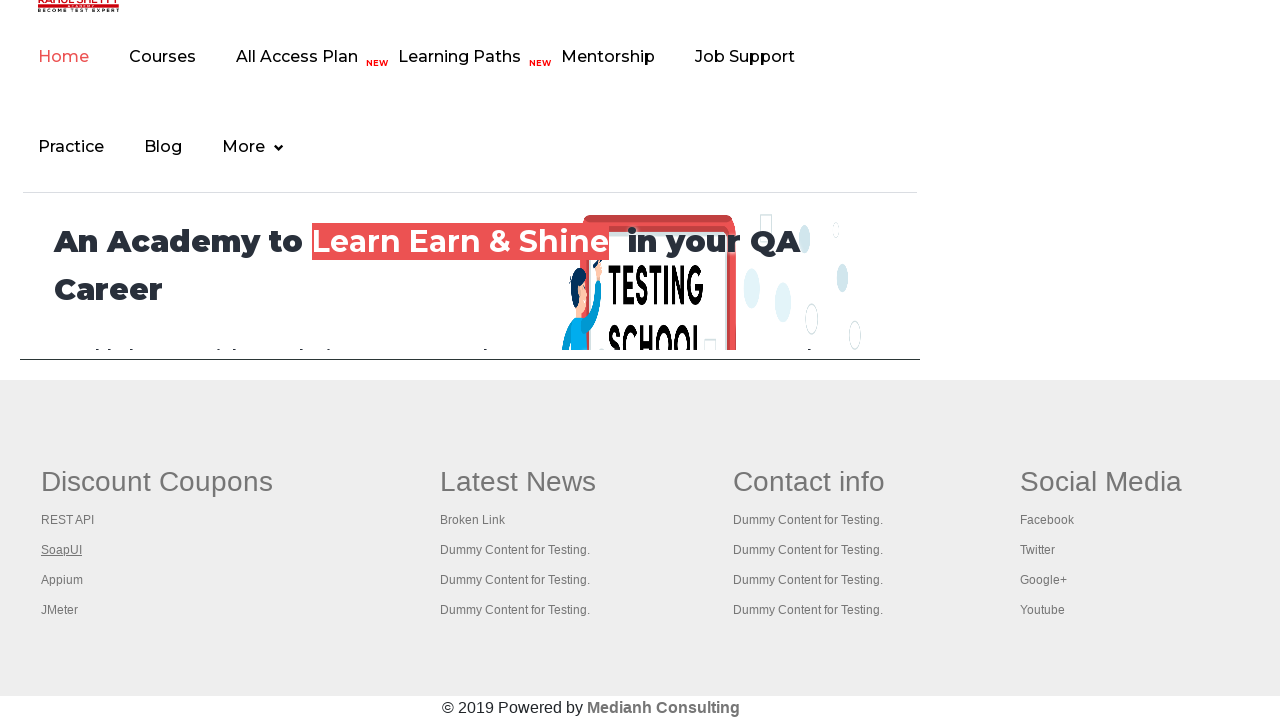

Opened footer link #3 in a new tab using Ctrl+Click at (62, 580) on table.gf-t tbody tr td a >> nth=3
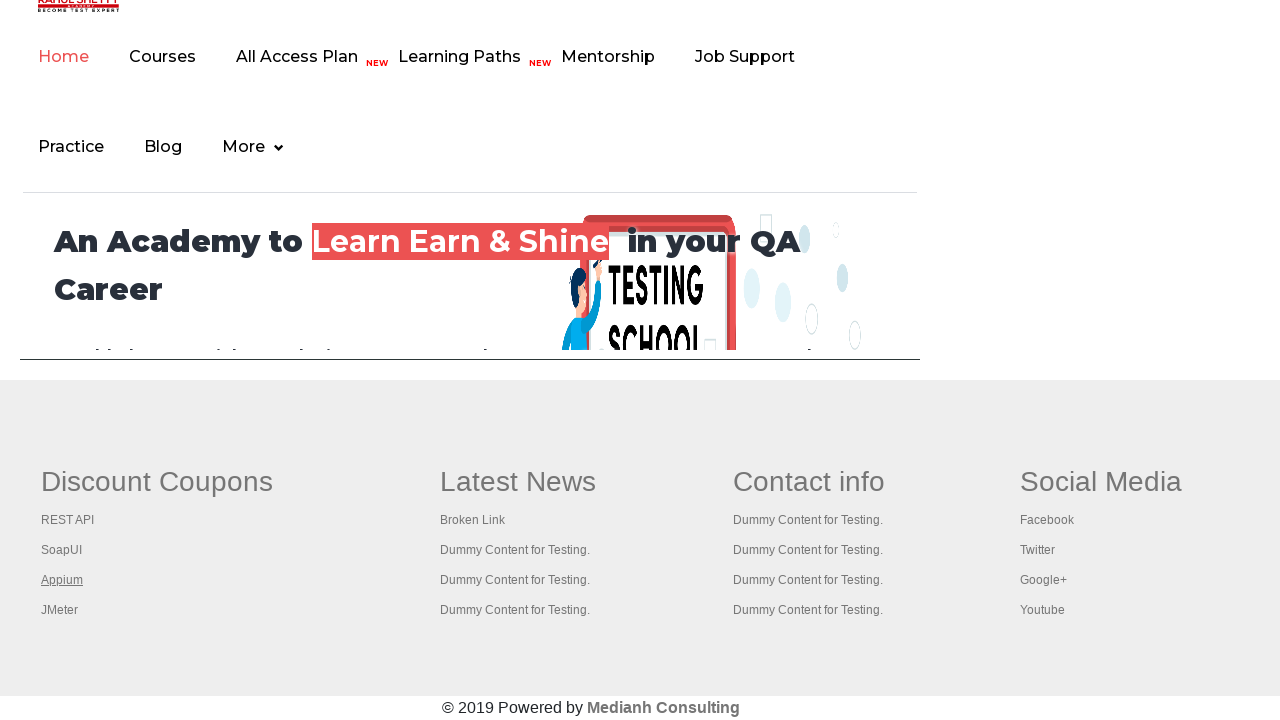

Waited 2 seconds for new tab to load
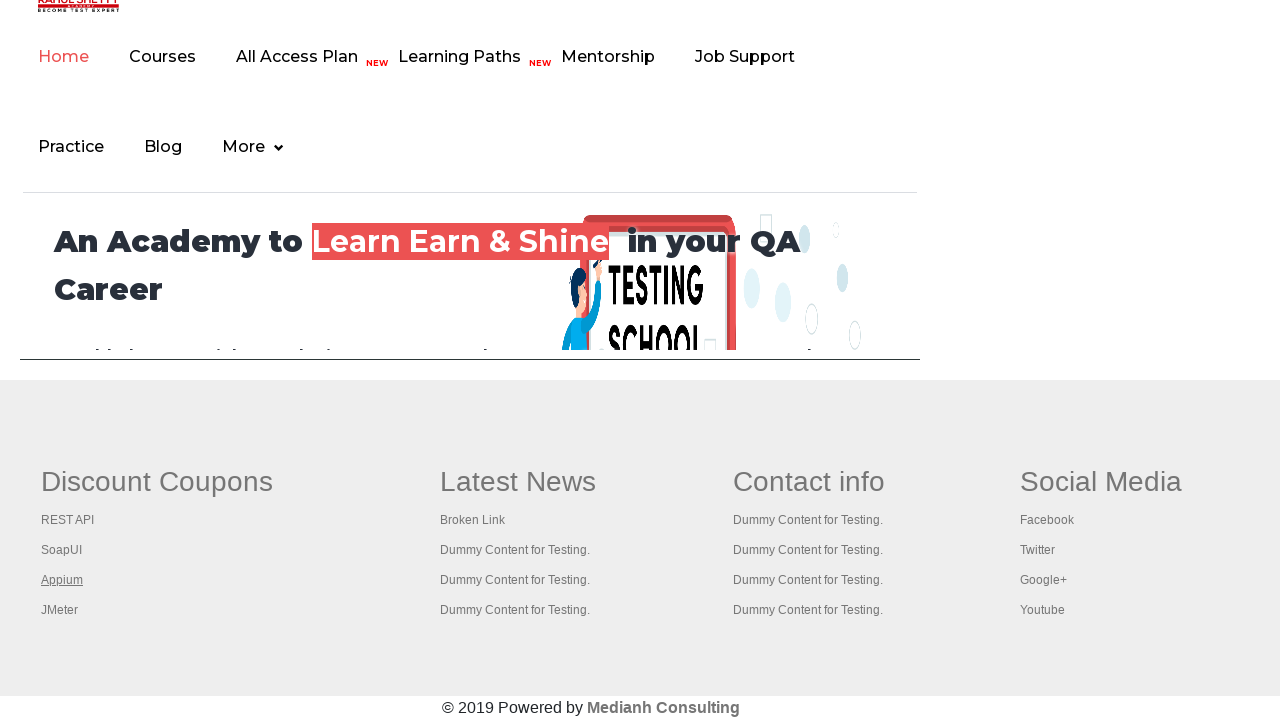

Retrieved all open browser tabs - total of 4 tabs
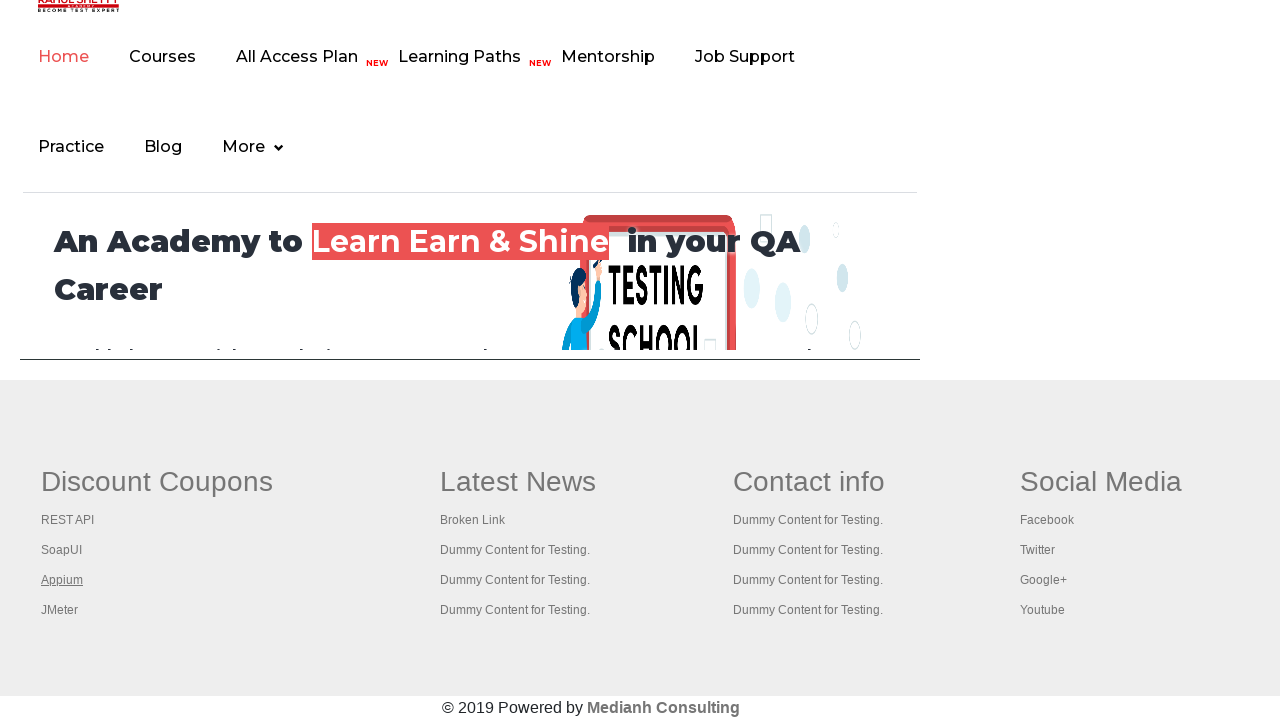

Brought tab #1 to front
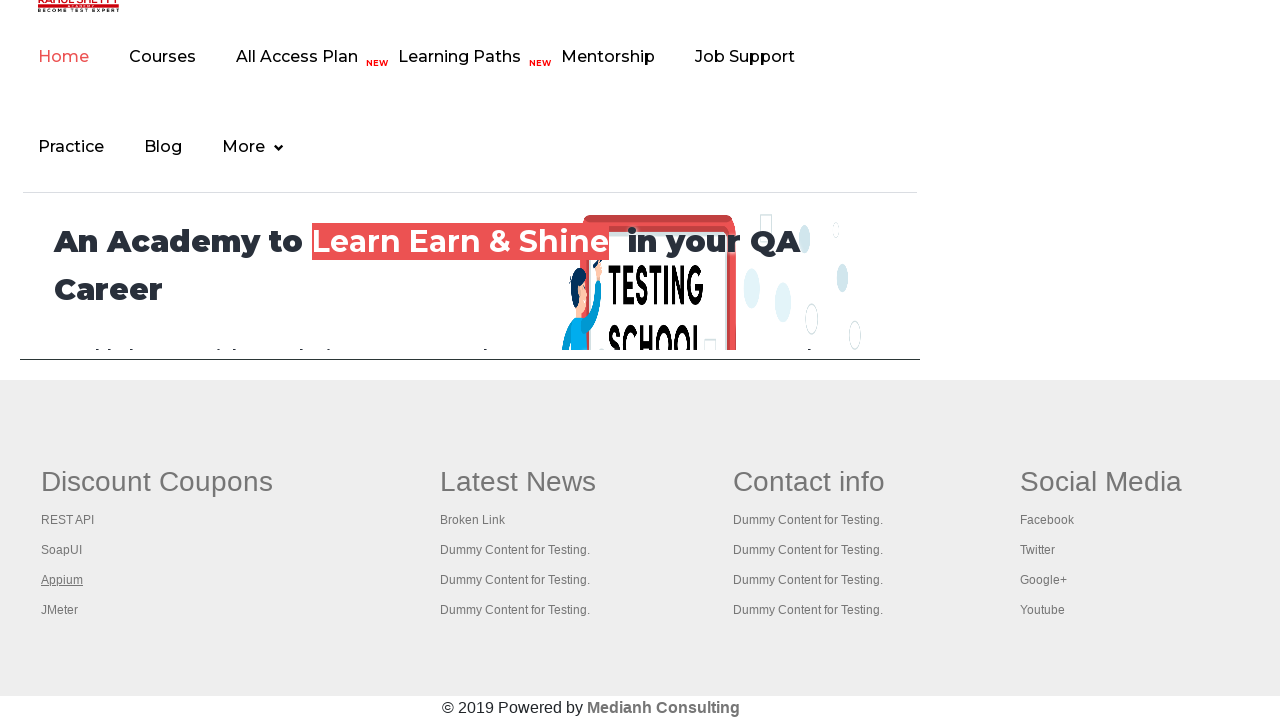

Tab #1 finished loading (domcontentloaded)
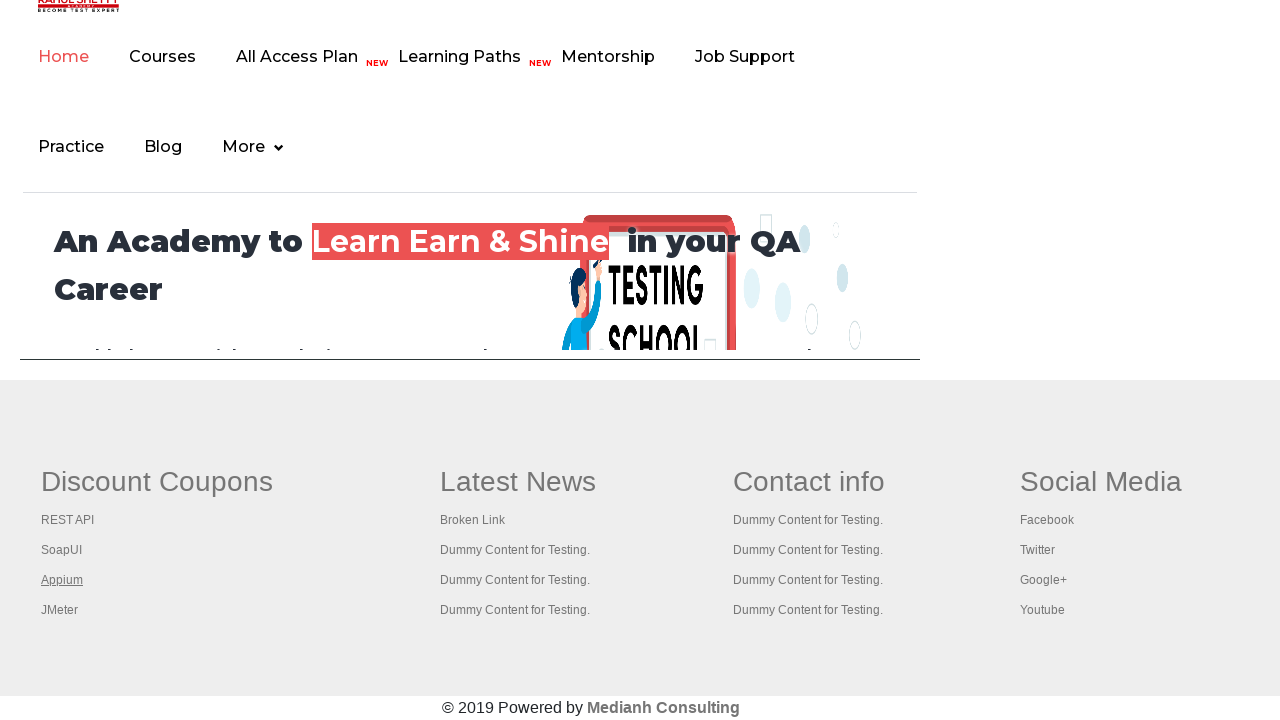

Brought tab #2 to front
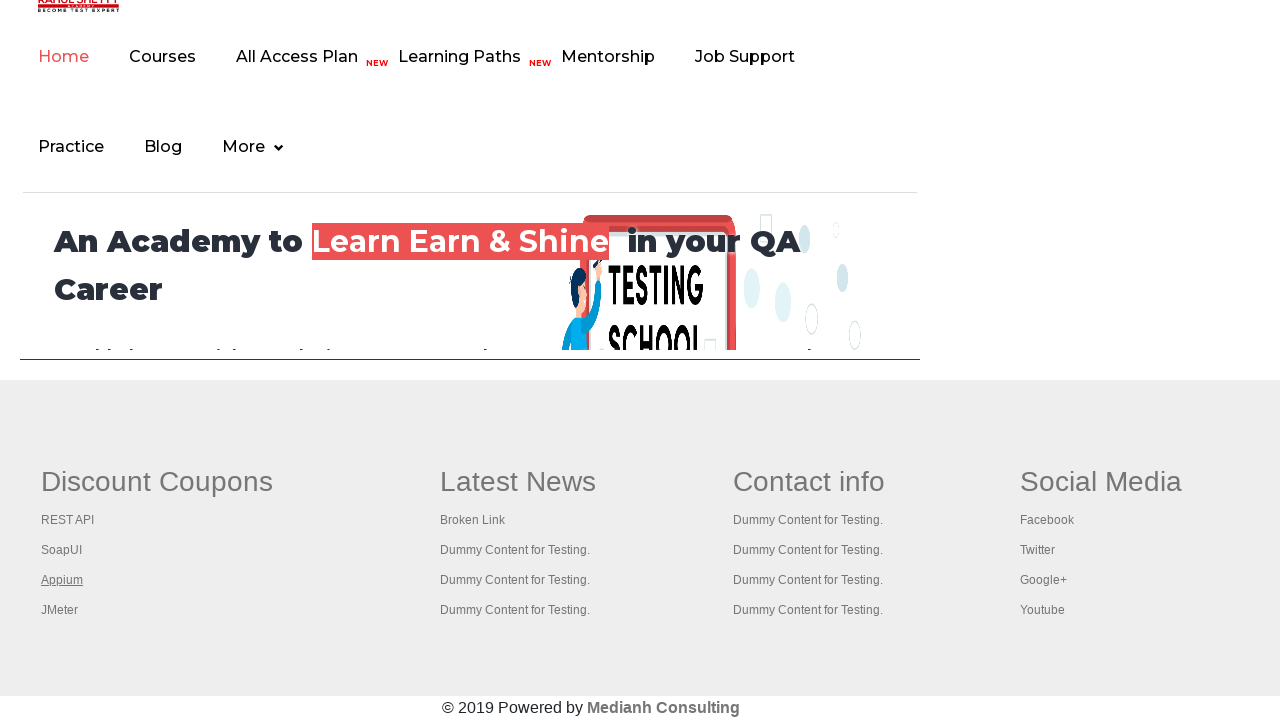

Tab #2 finished loading (domcontentloaded)
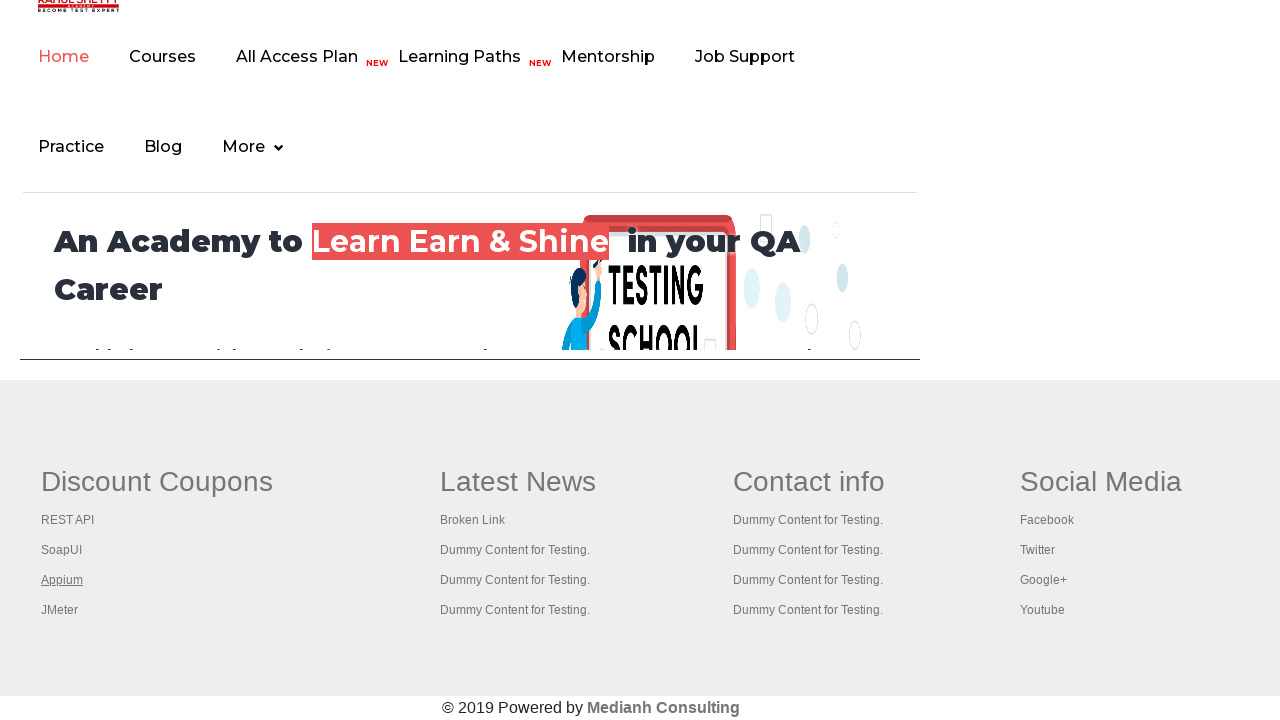

Brought tab #3 to front
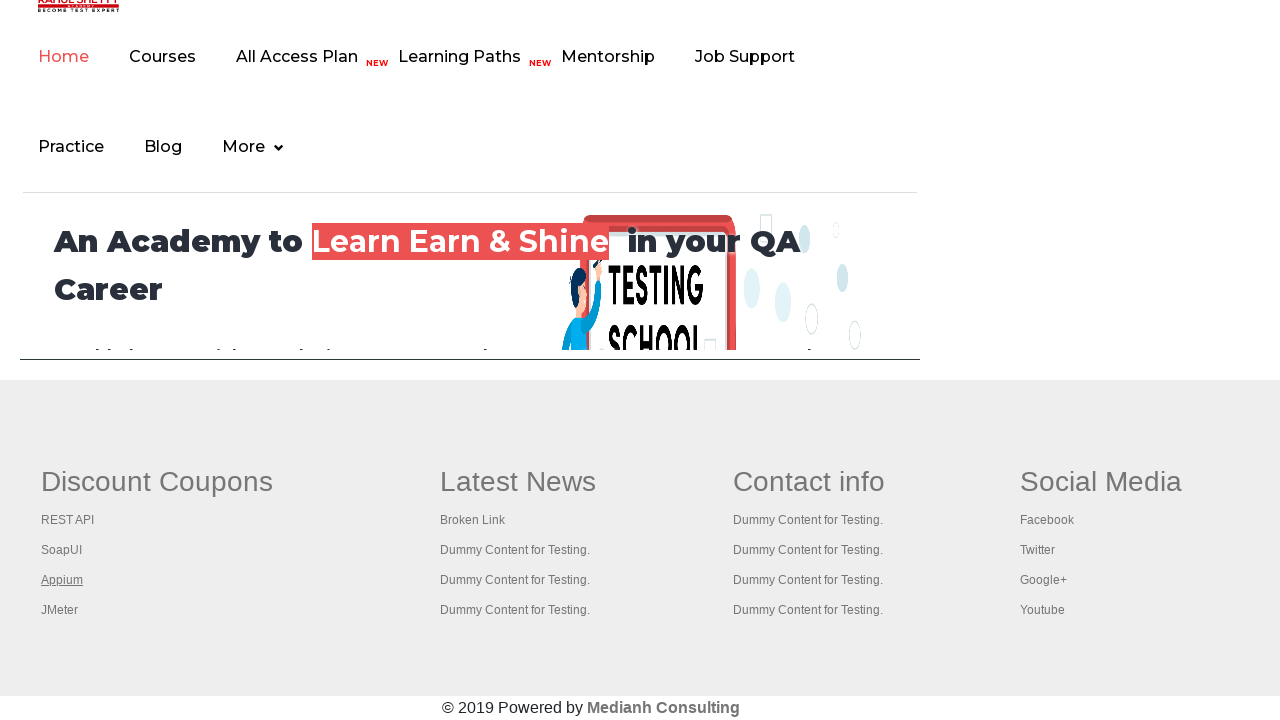

Tab #3 finished loading (domcontentloaded)
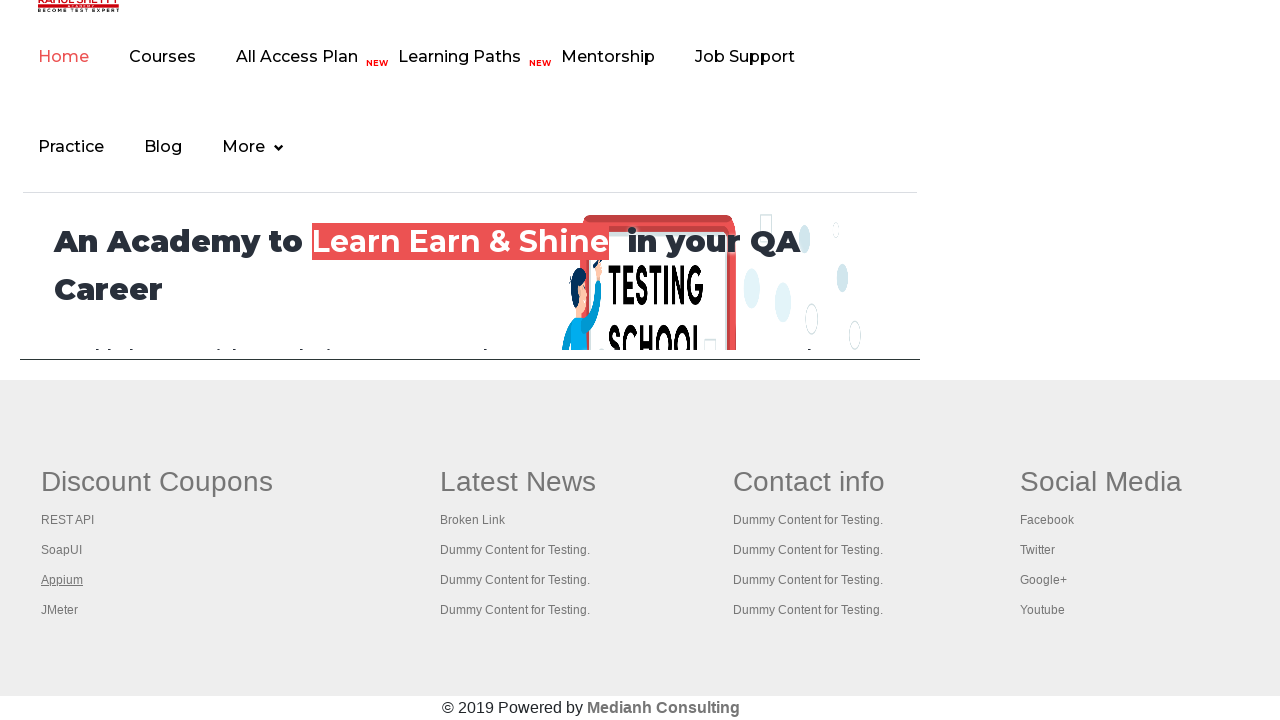

Brought tab #4 to front
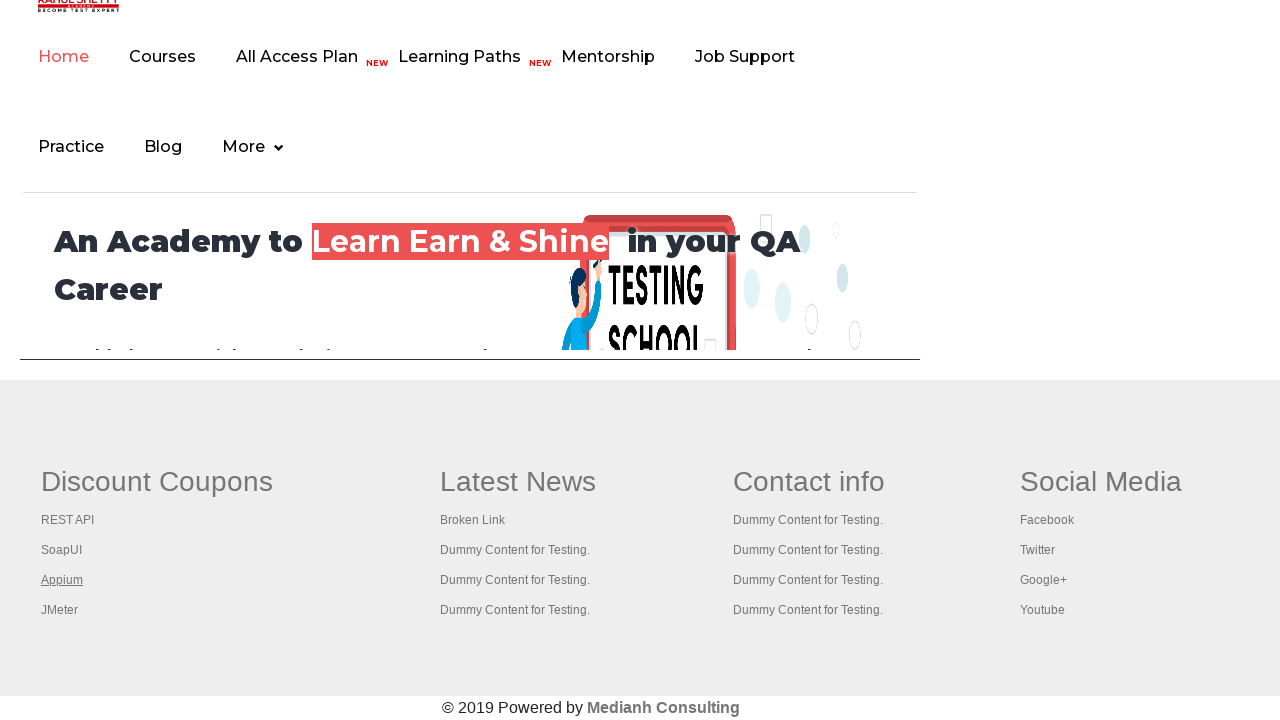

Tab #4 finished loading (domcontentloaded)
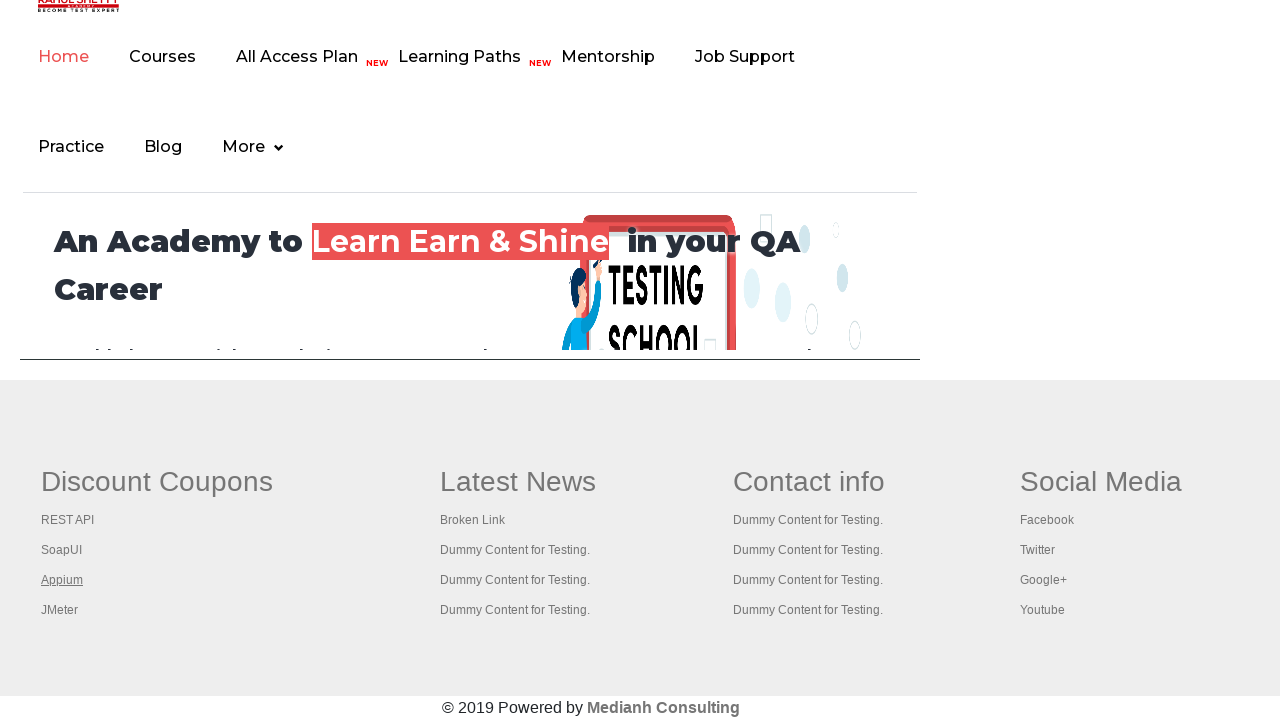

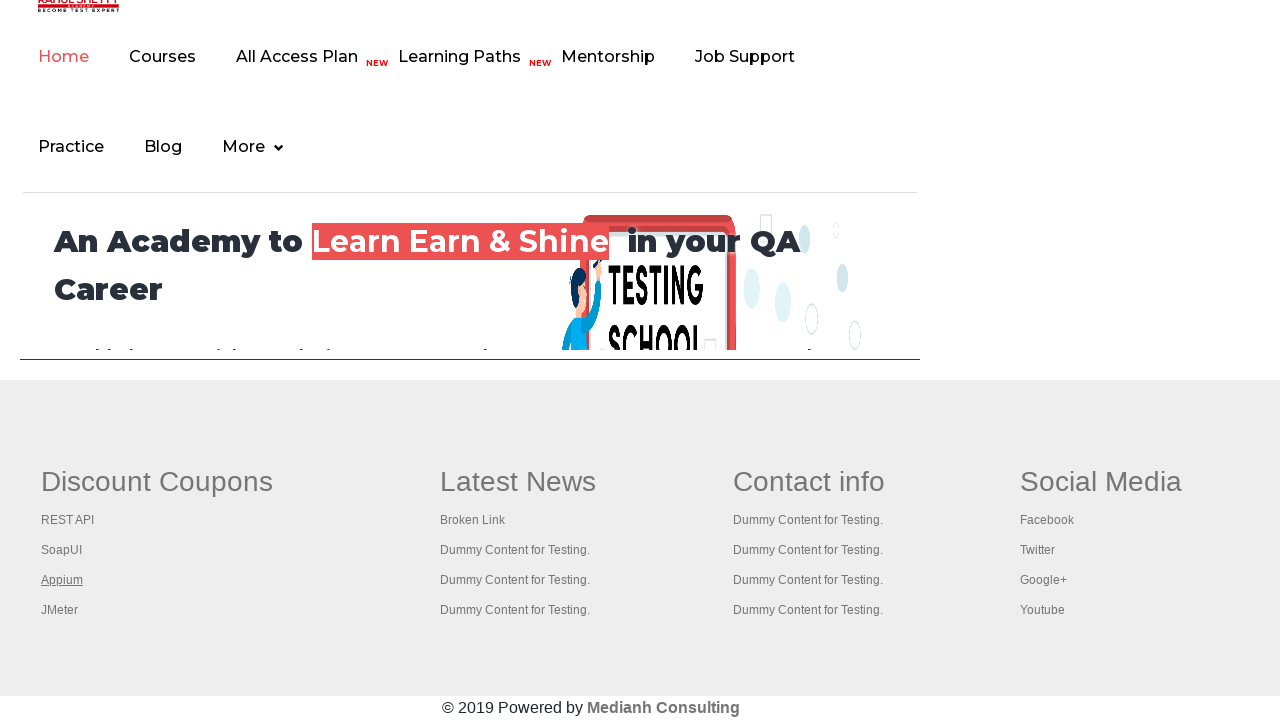